Tests the complete flight booking workflow on BlazeDemo, including selecting departure/arrival cities, choosing a flight, and filling out the purchase form with passenger details

Starting URL: https://blazedemo.com/

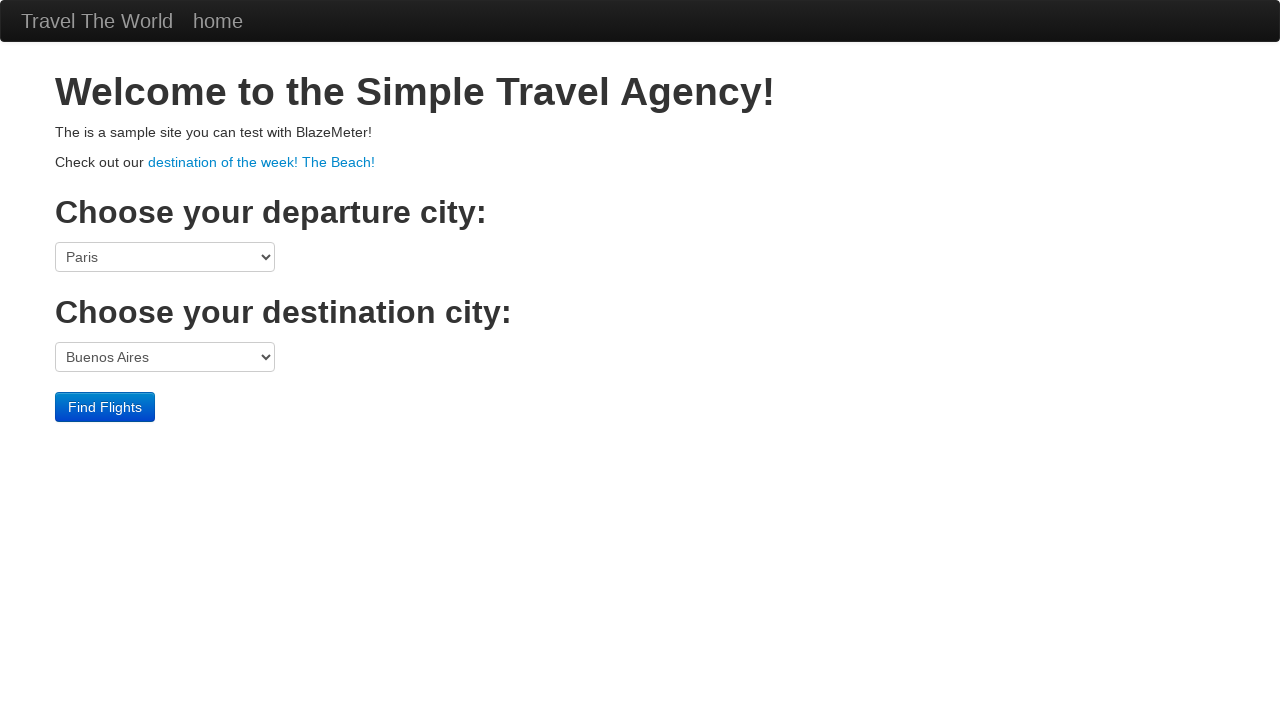

Selected departure city from dropdown (index 1) on select[name='fromPort']
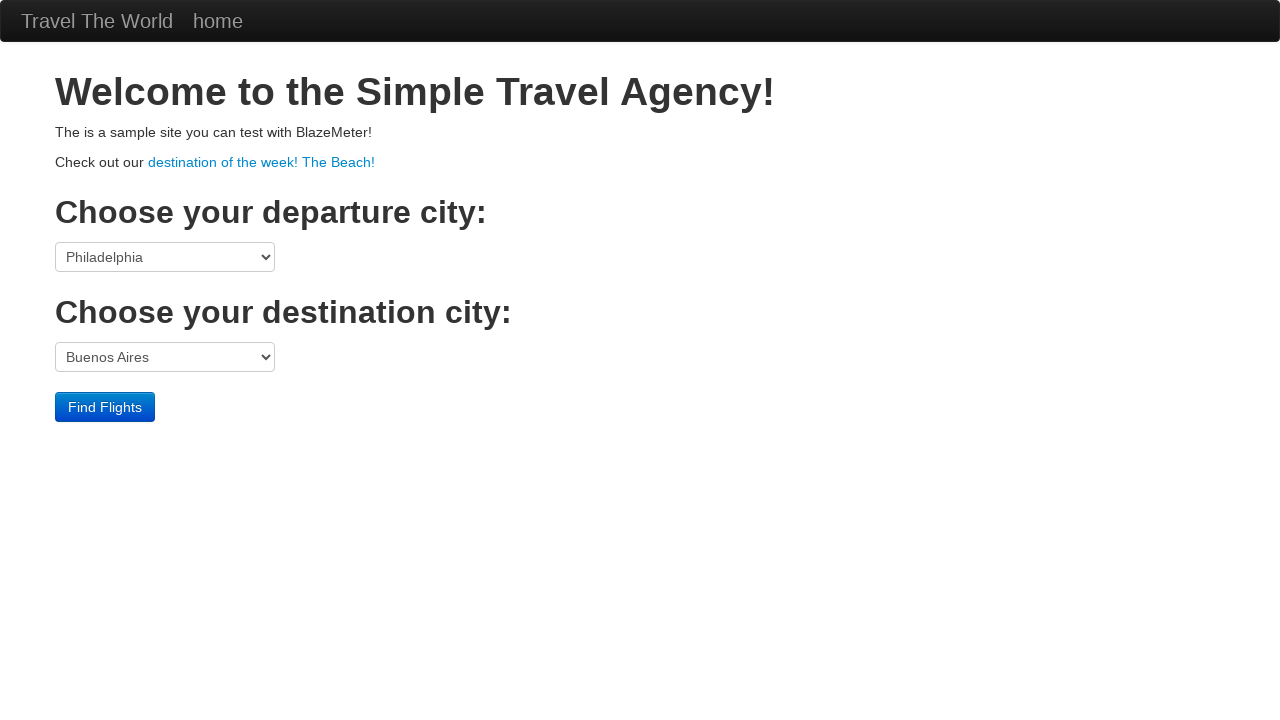

Selected destination city from dropdown (index 2) on select[name='toPort']
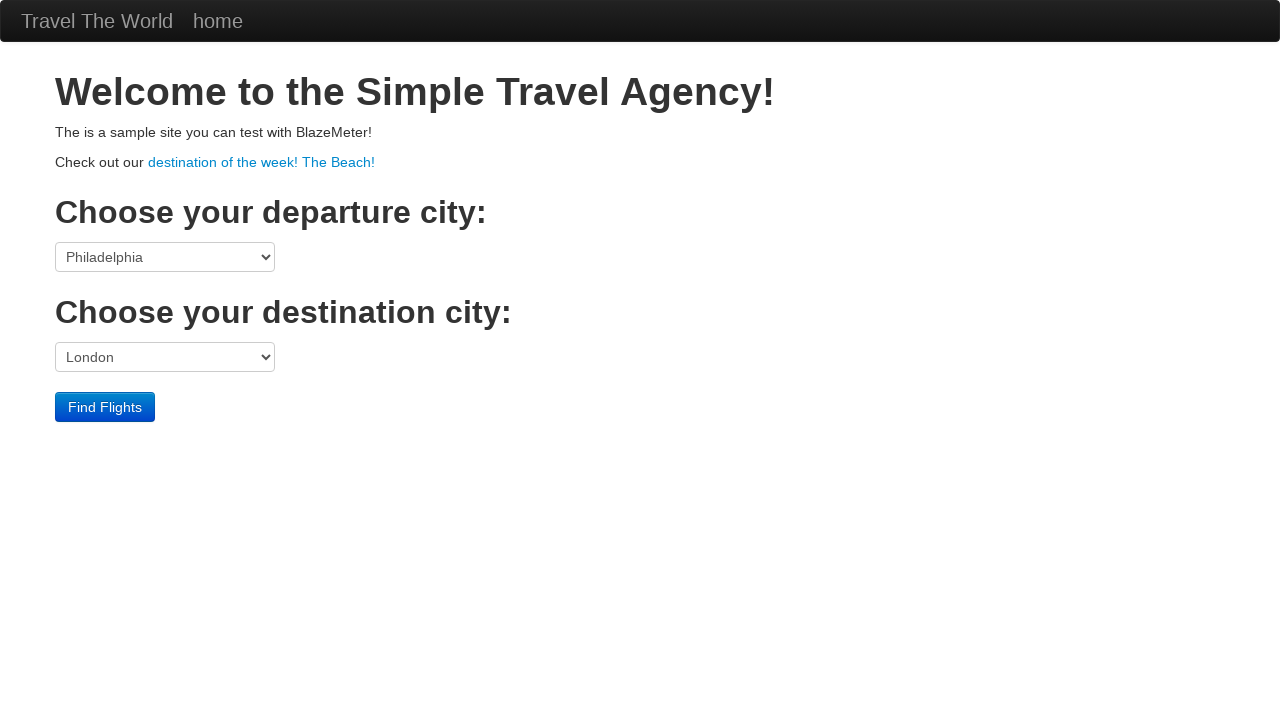

Clicked Find Flights button at (105, 407) on input[type='submit']
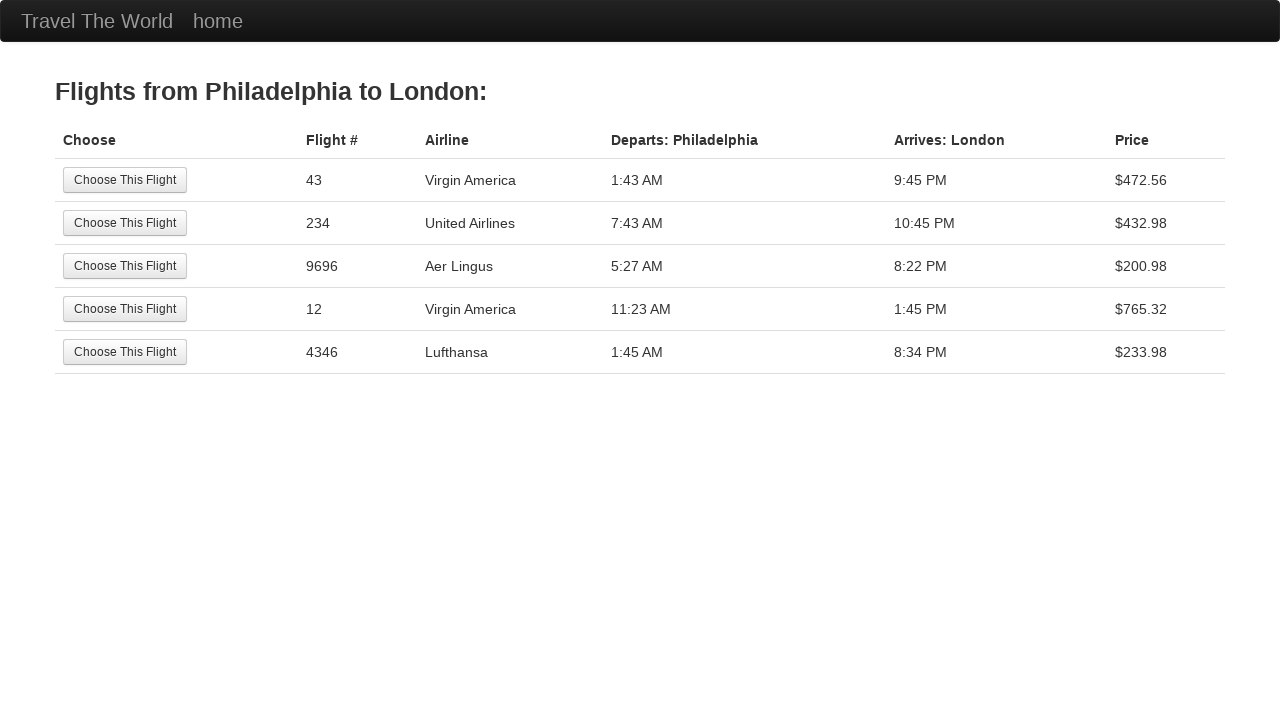

Flight results table loaded
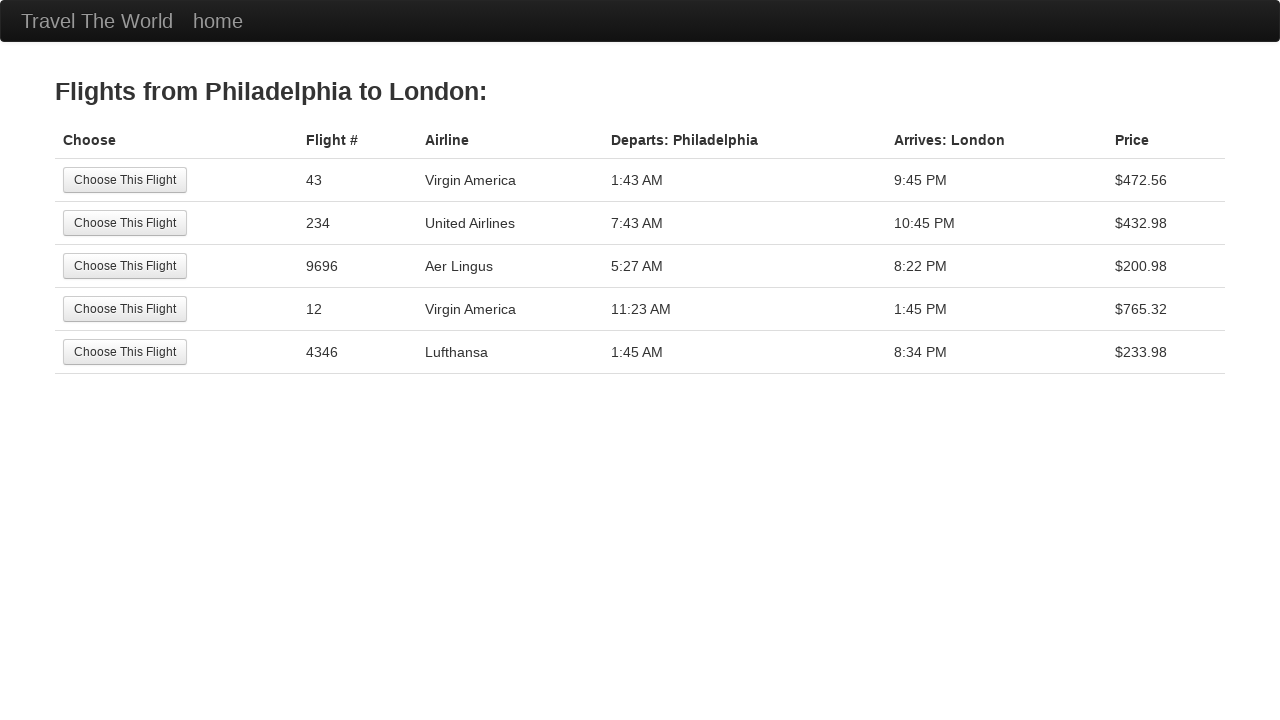

Selected first available flight from results at (125, 180) on table.table tbody tr:first-child input[type='submit']
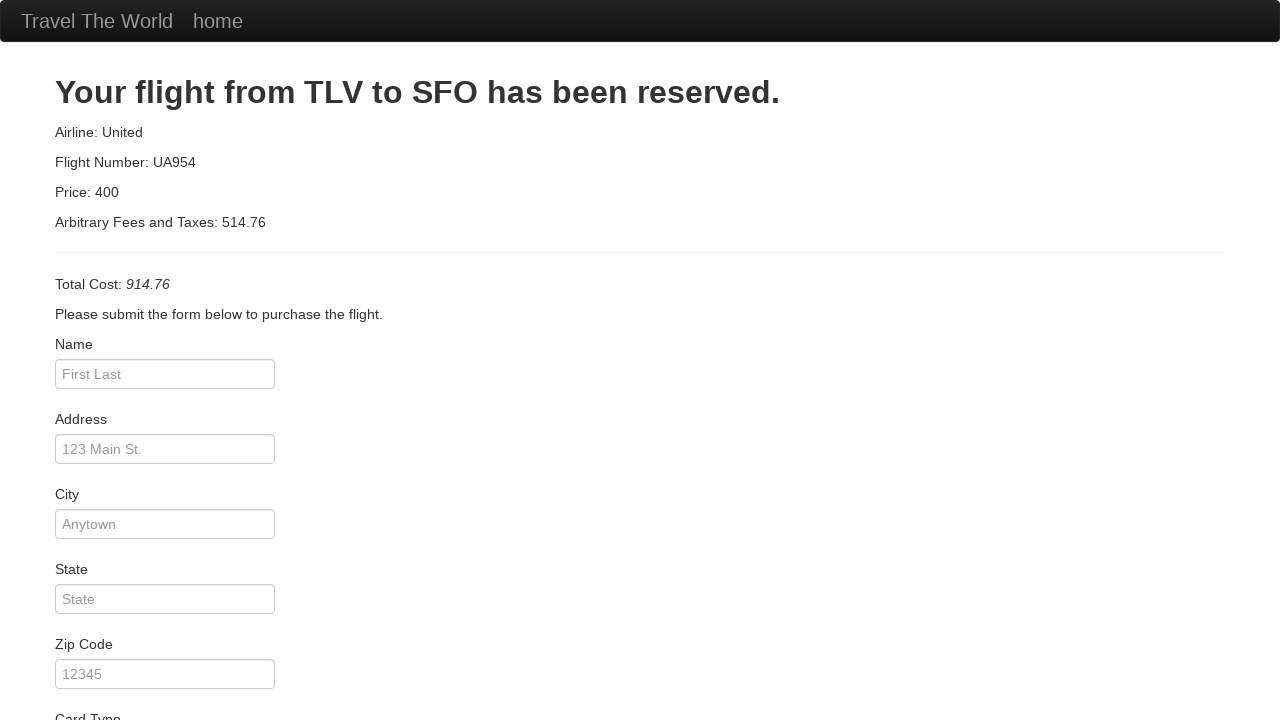

Filled passenger name field with 'Filipe Gonçalves' on input[name='inputName']
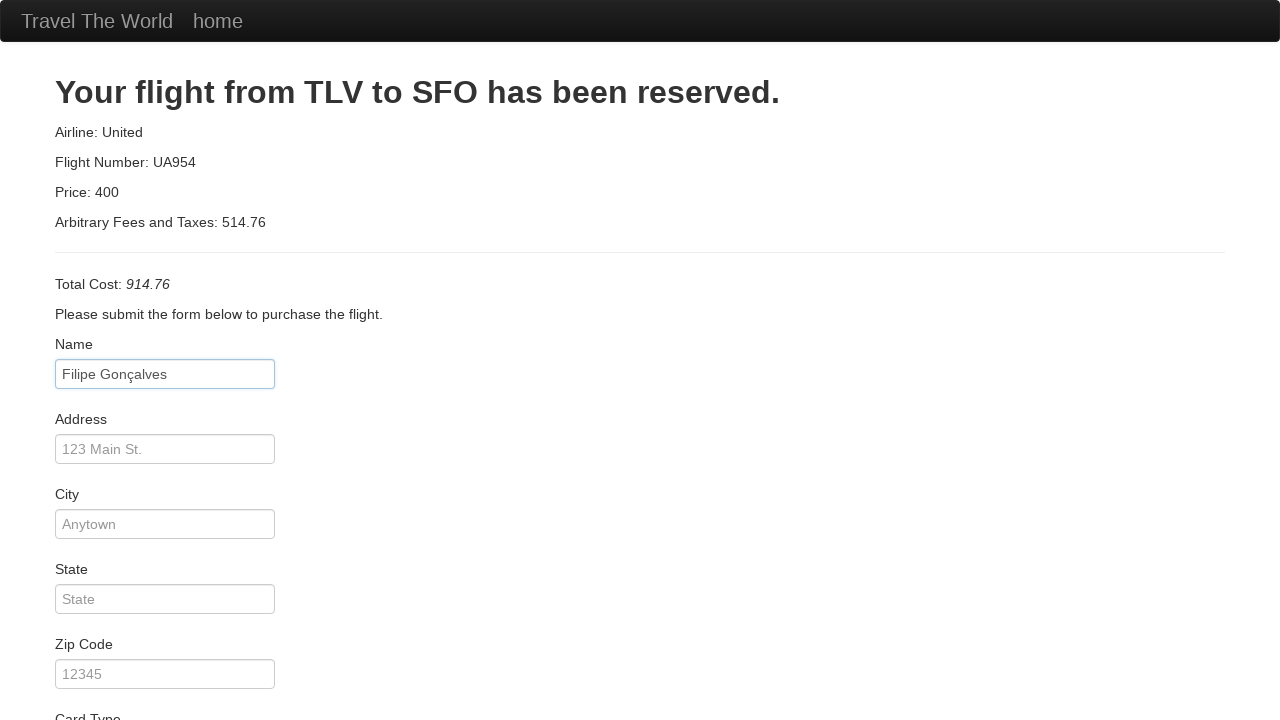

Filled address field with 'aveiro' on input[name='address']
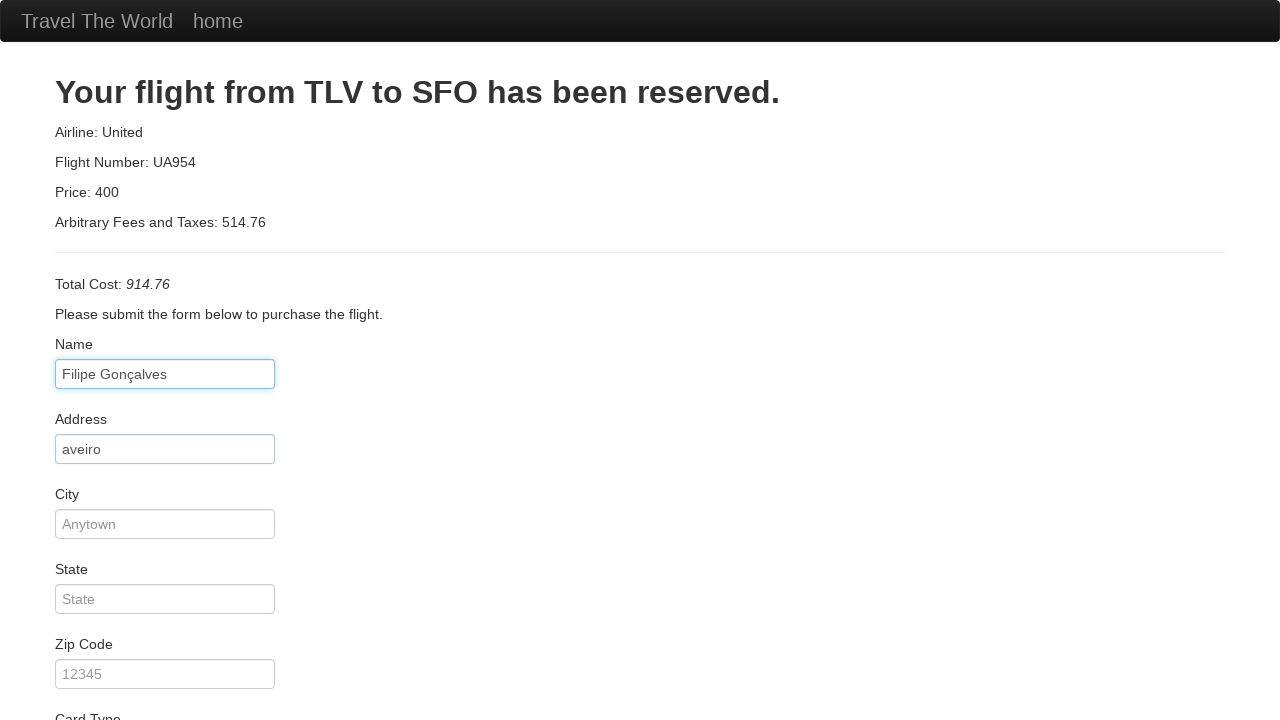

Filled city field with 'Europe' on input[name='city']
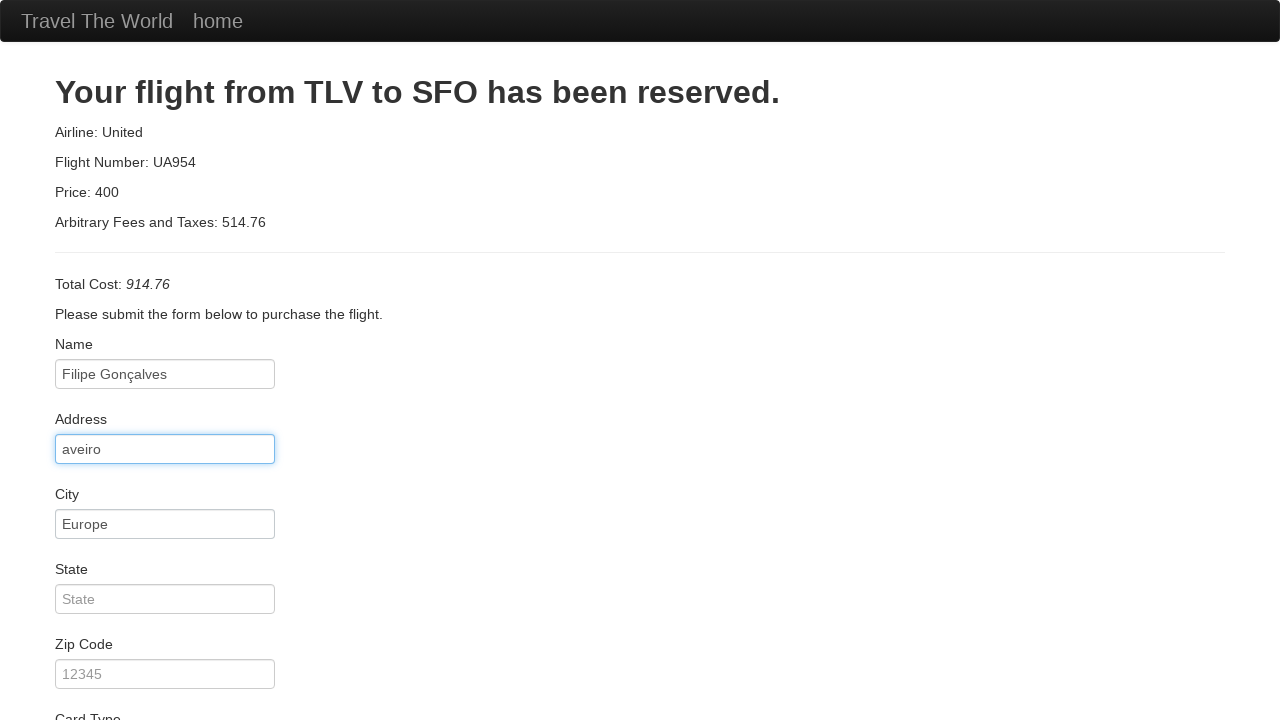

Filled state field with 'Aveiro' on input[name='state']
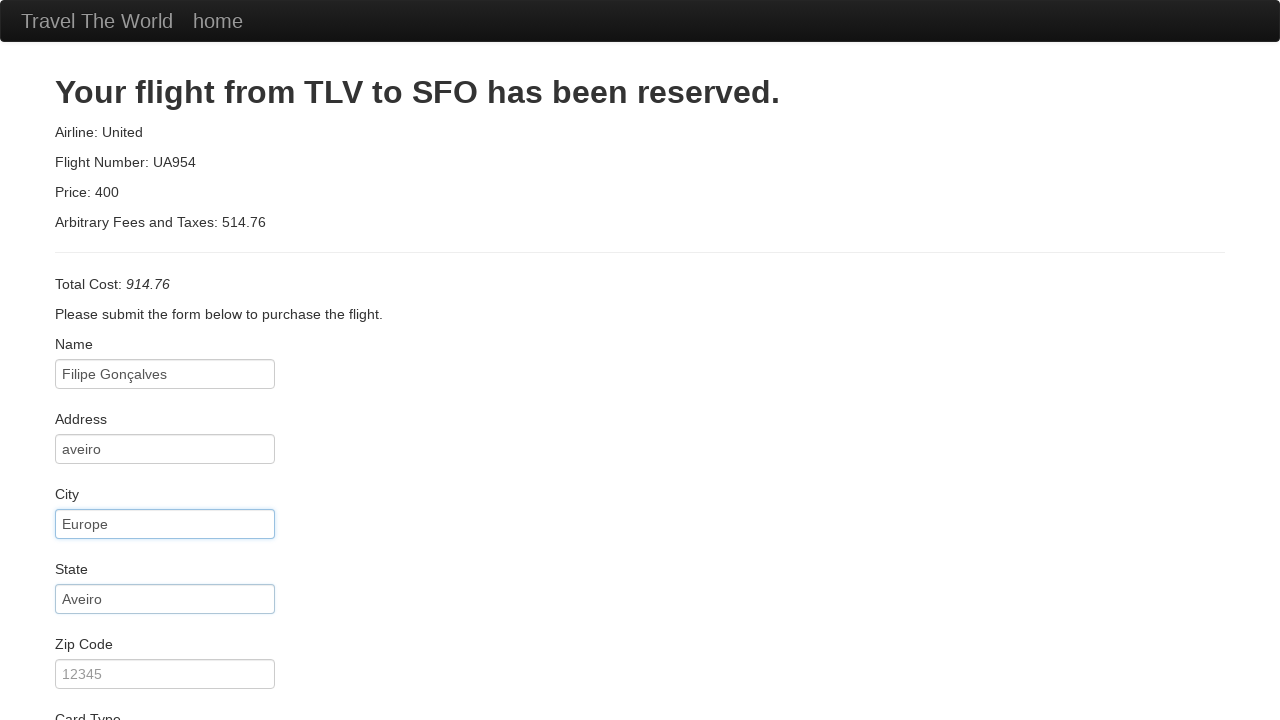

Filled zip code field with '3800-510' on input[name='zipCode']
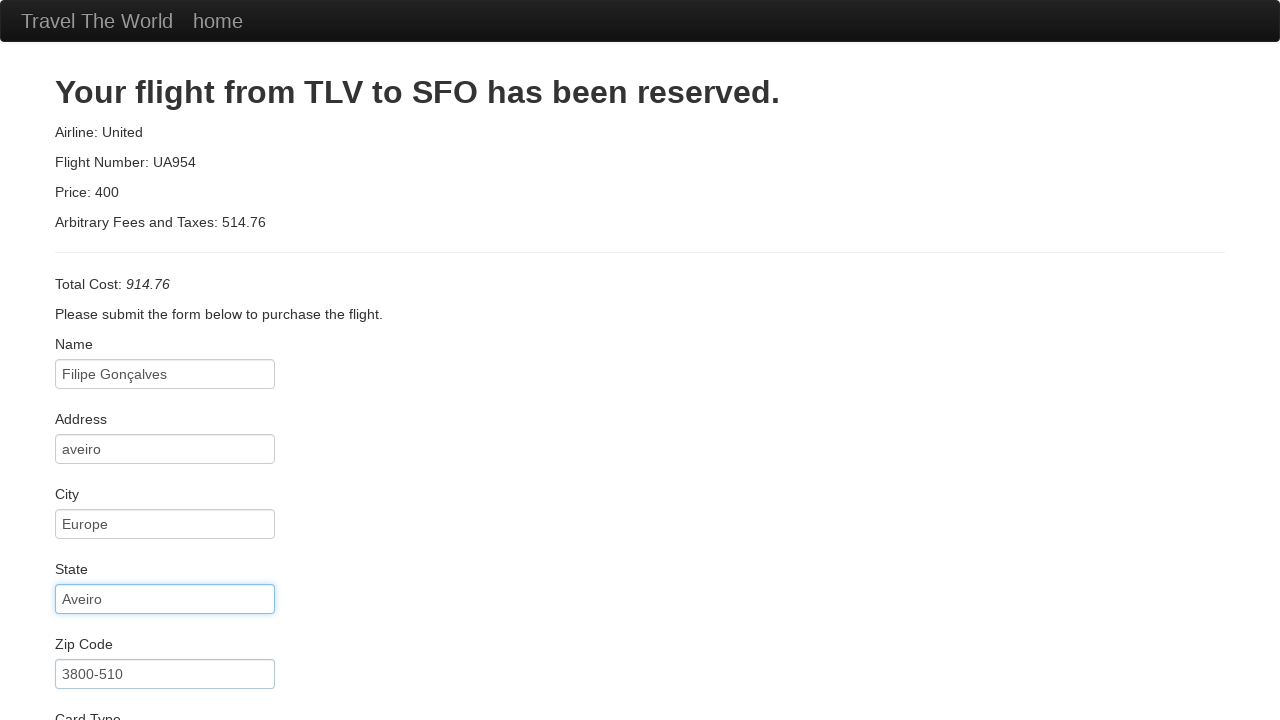

Filled credit card number field with '123456789' on input[name='creditCardNumber']
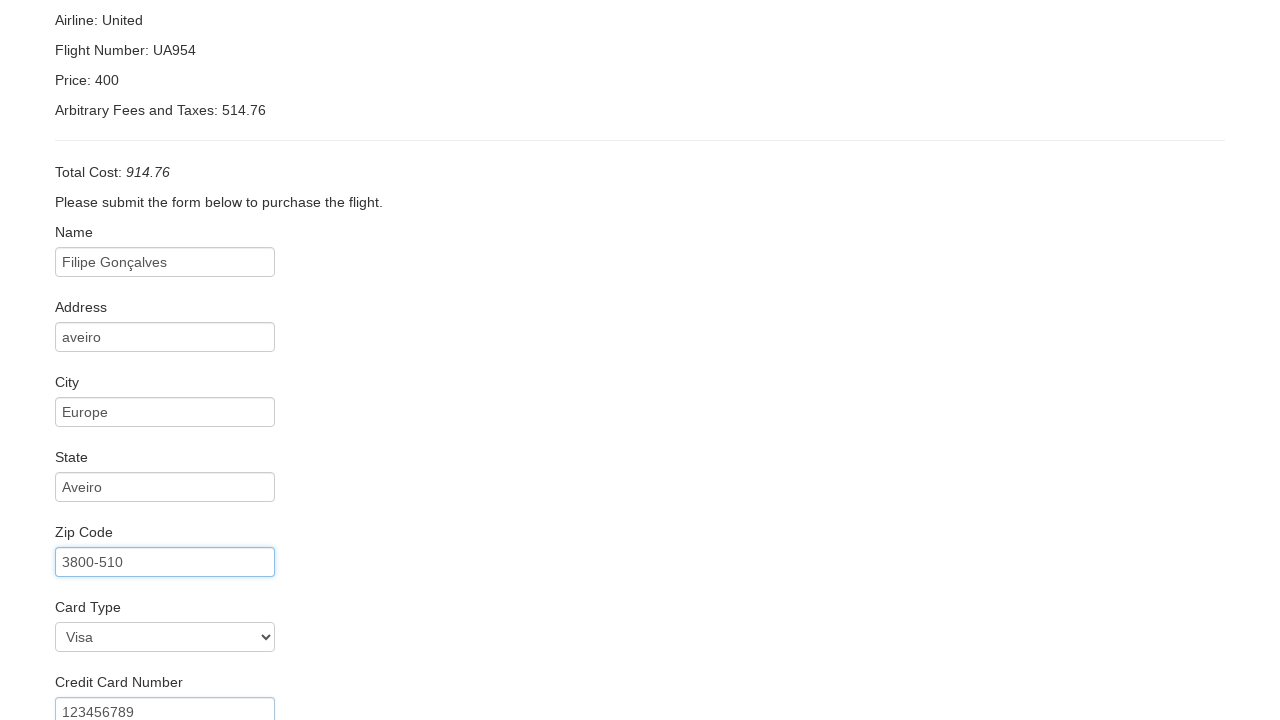

Filled name on card field with 'Filipe' on input[name='nameOnCard']
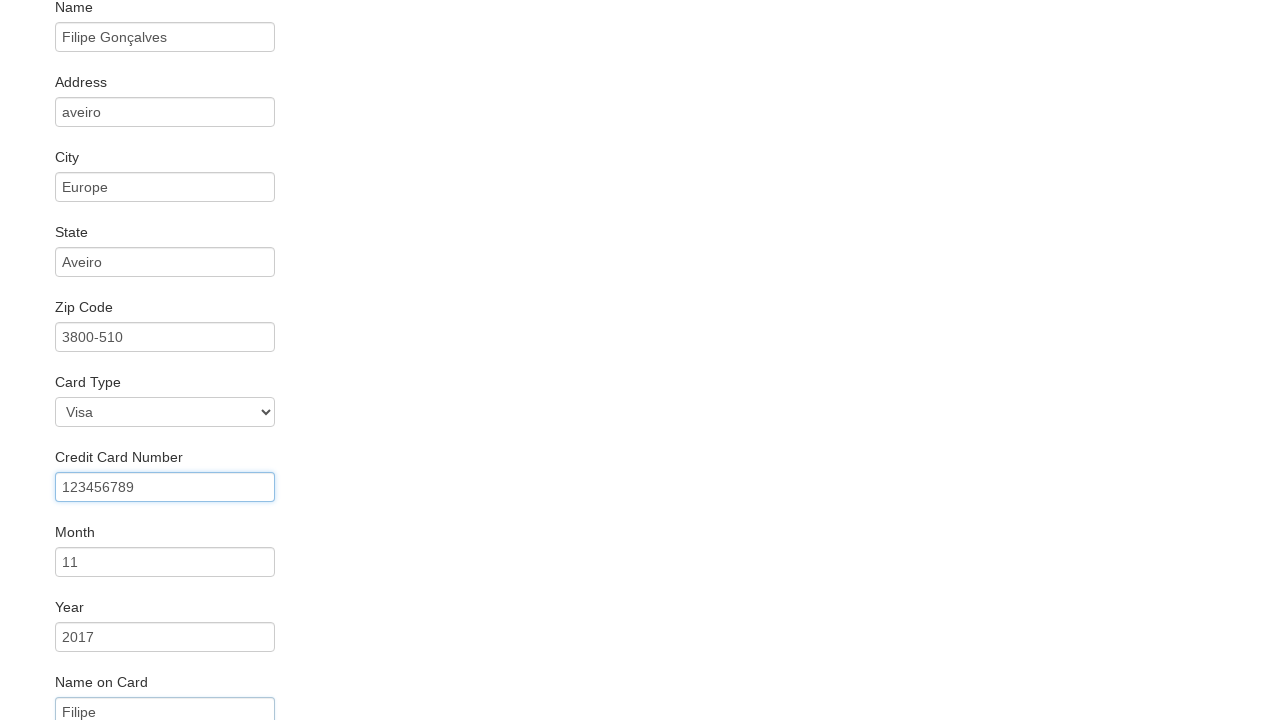

Clicked Purchase Flight button to complete booking at (118, 685) on input[value='Purchase Flight']
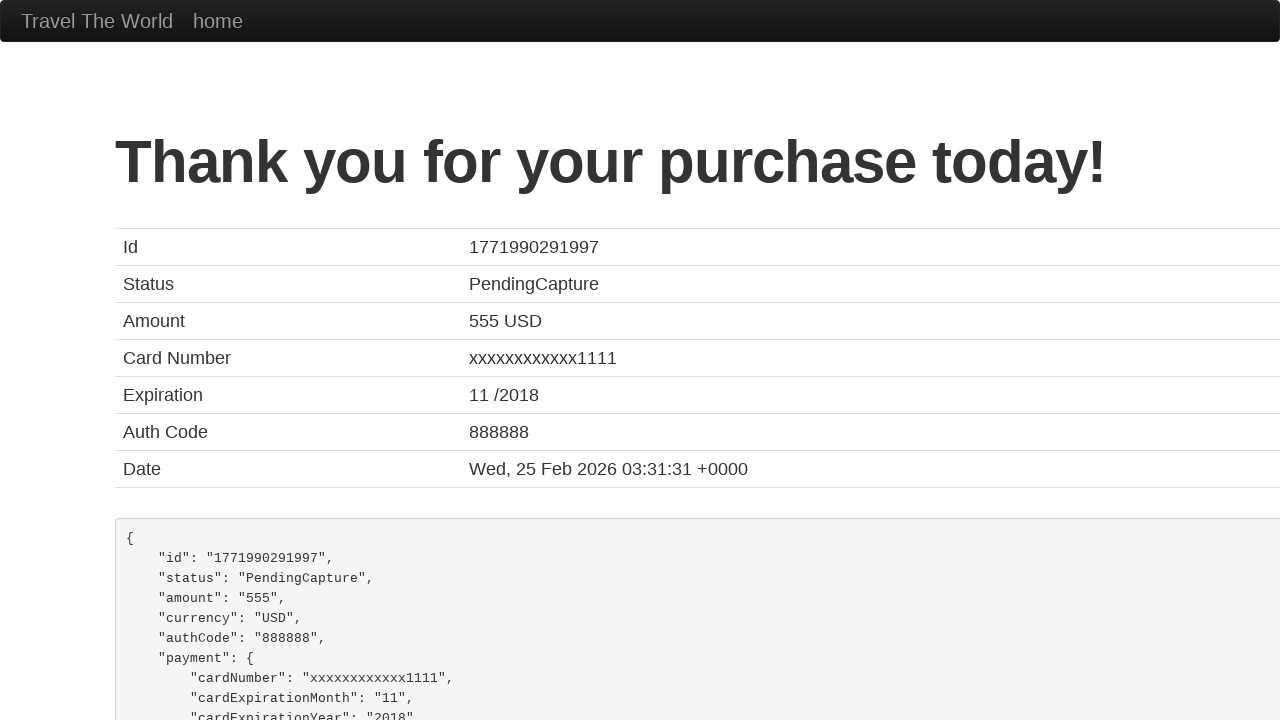

Purchase confirmation page loaded with thank you message
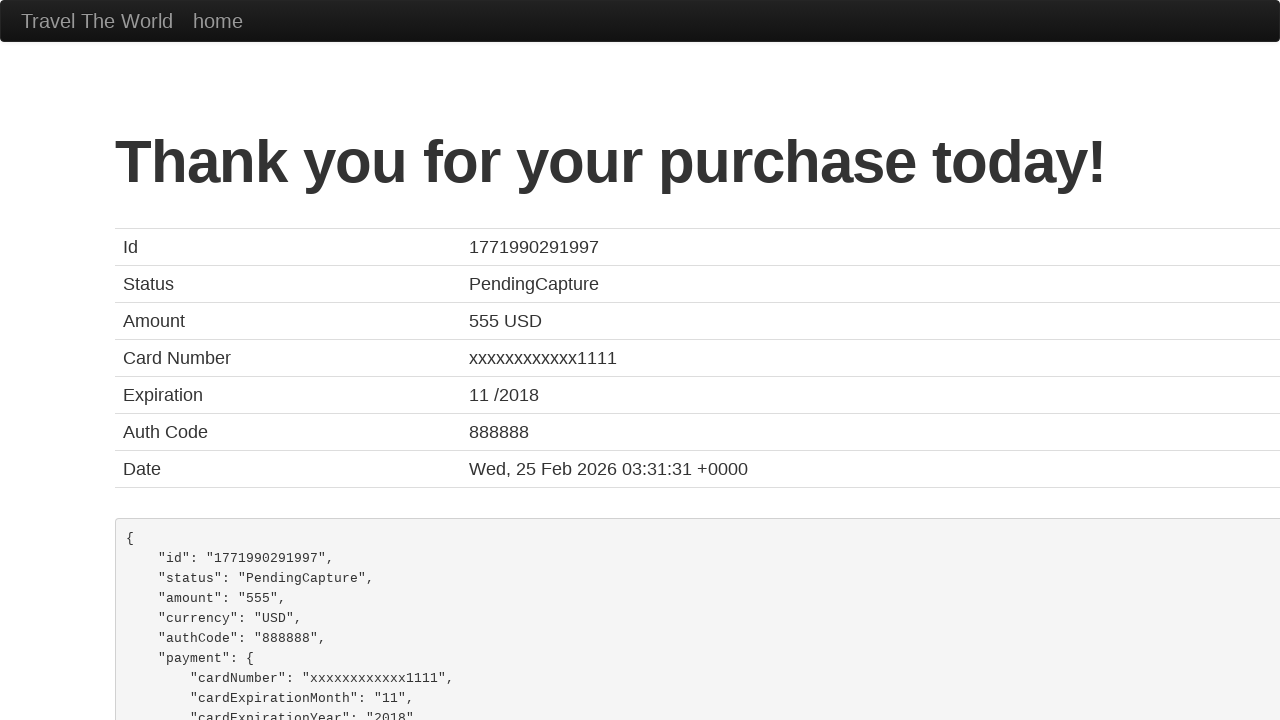

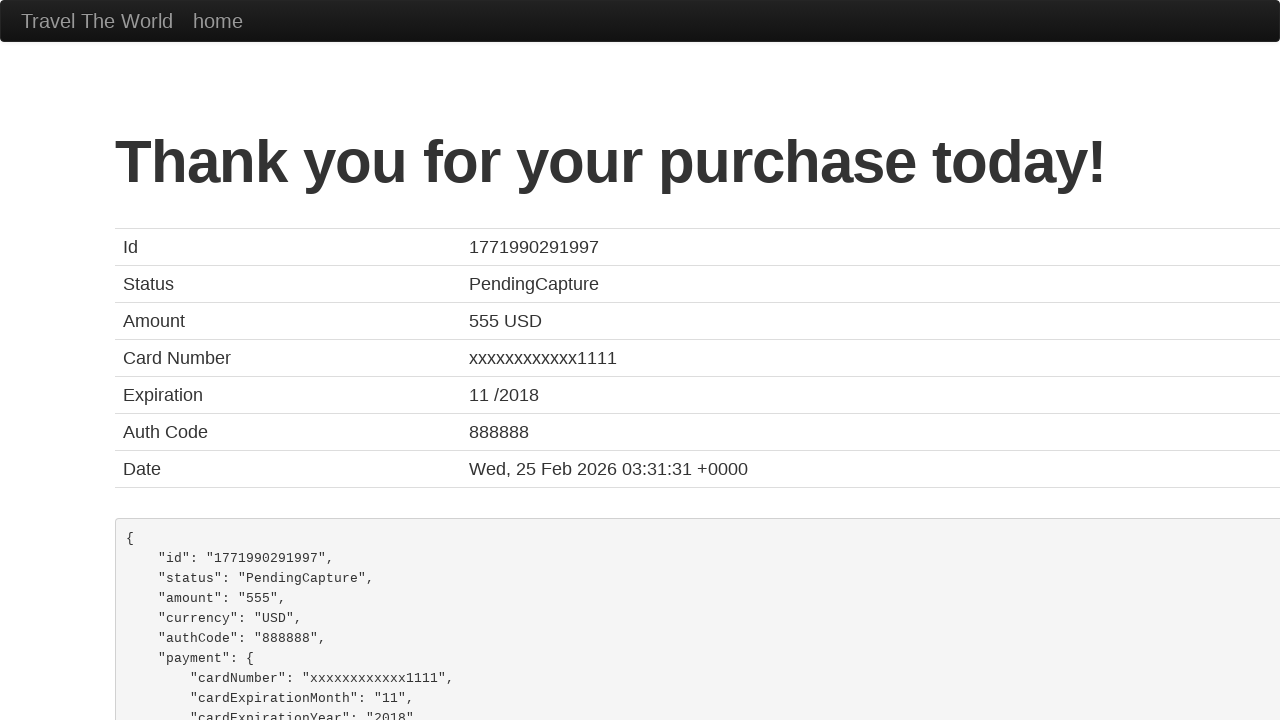